Clicks on the Mobile navigation link and verifies that it navigates to the Mobile section

Starting URL: https://www.telerik.com/support/demos

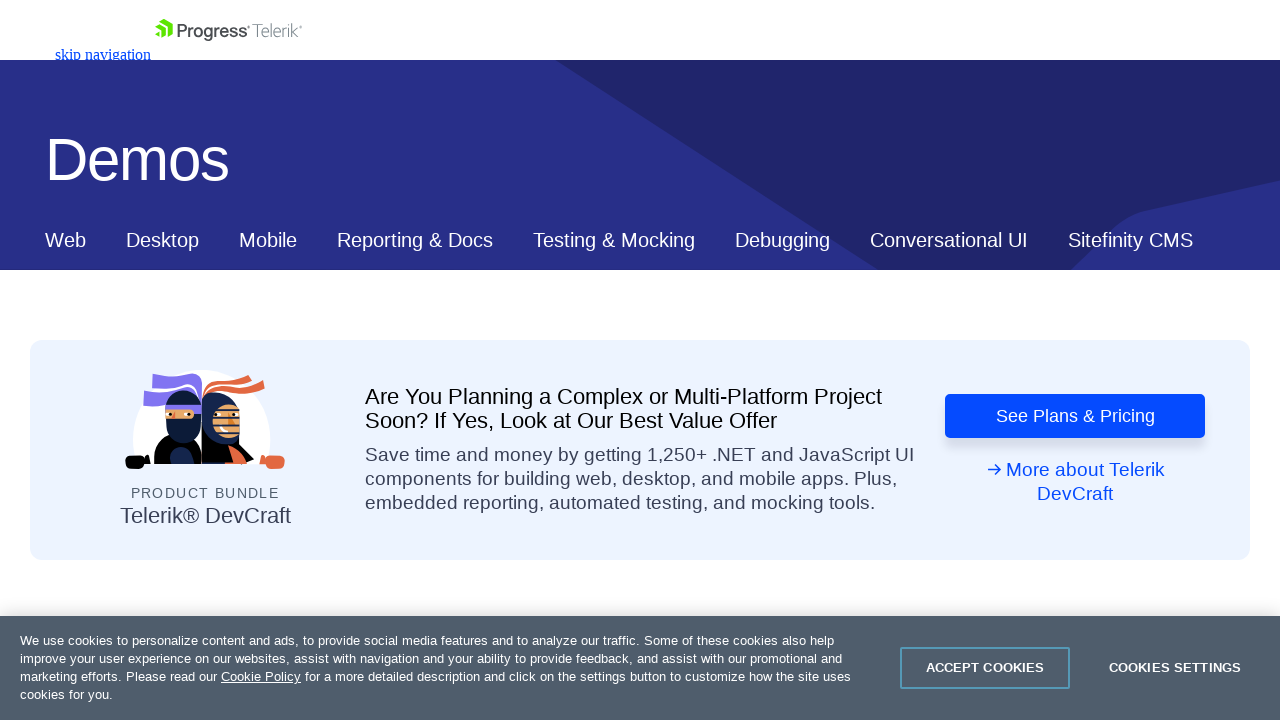

Clicked on Mobile navigation link at (268, 240) on xpath=//*[@id="ContentPlaceholder1_T53129E6C012_Col00"]/nav/div/div[2]/a[3]
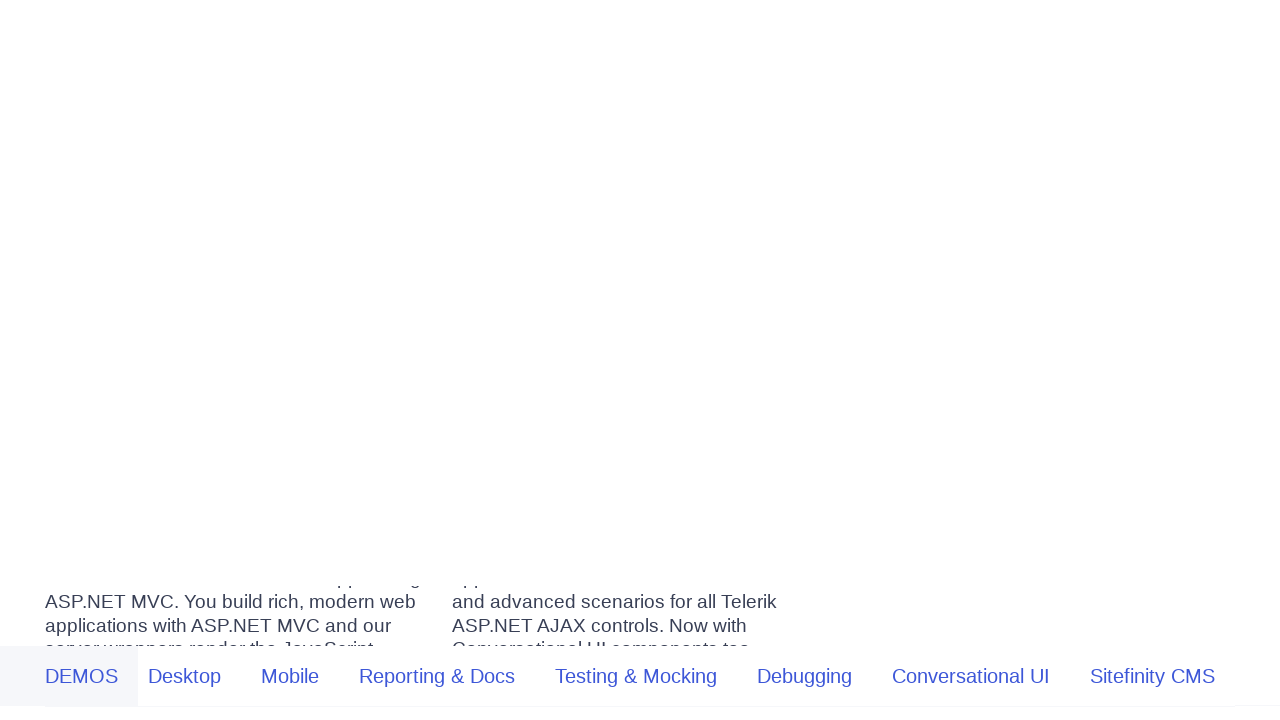

Located Mobile section header element
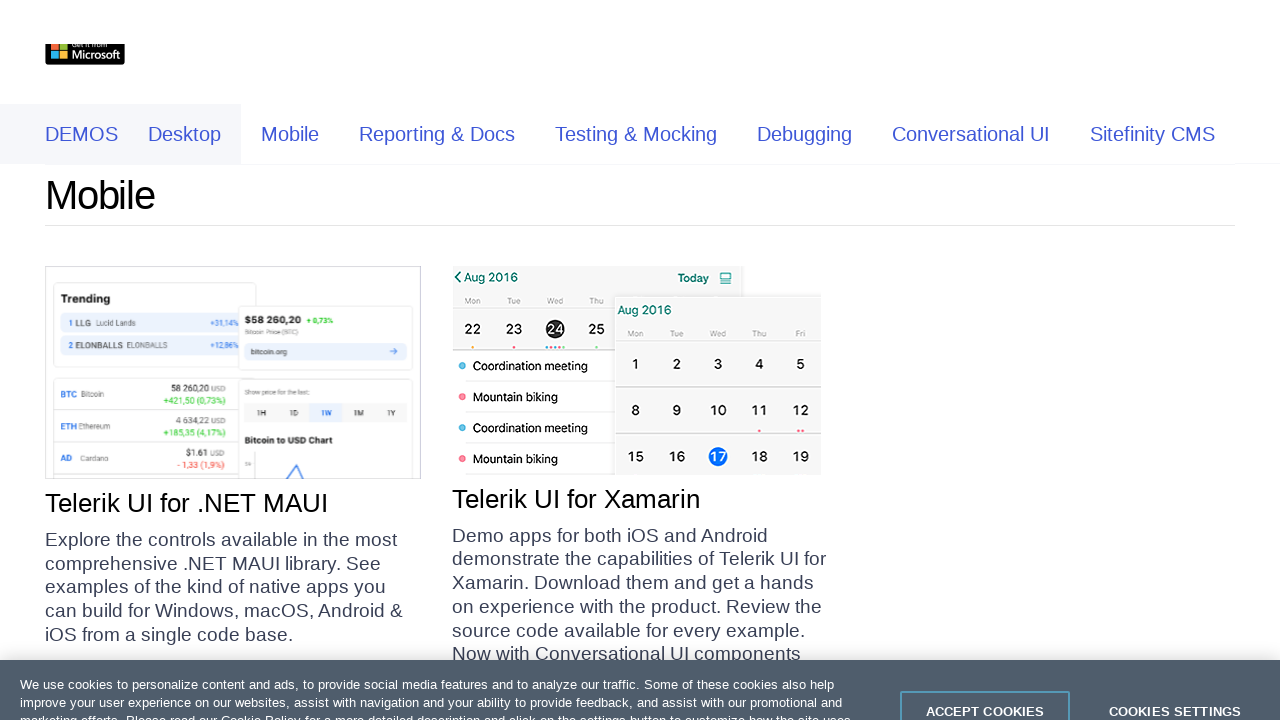

Verified Mobile section header displays 'Mobile' text
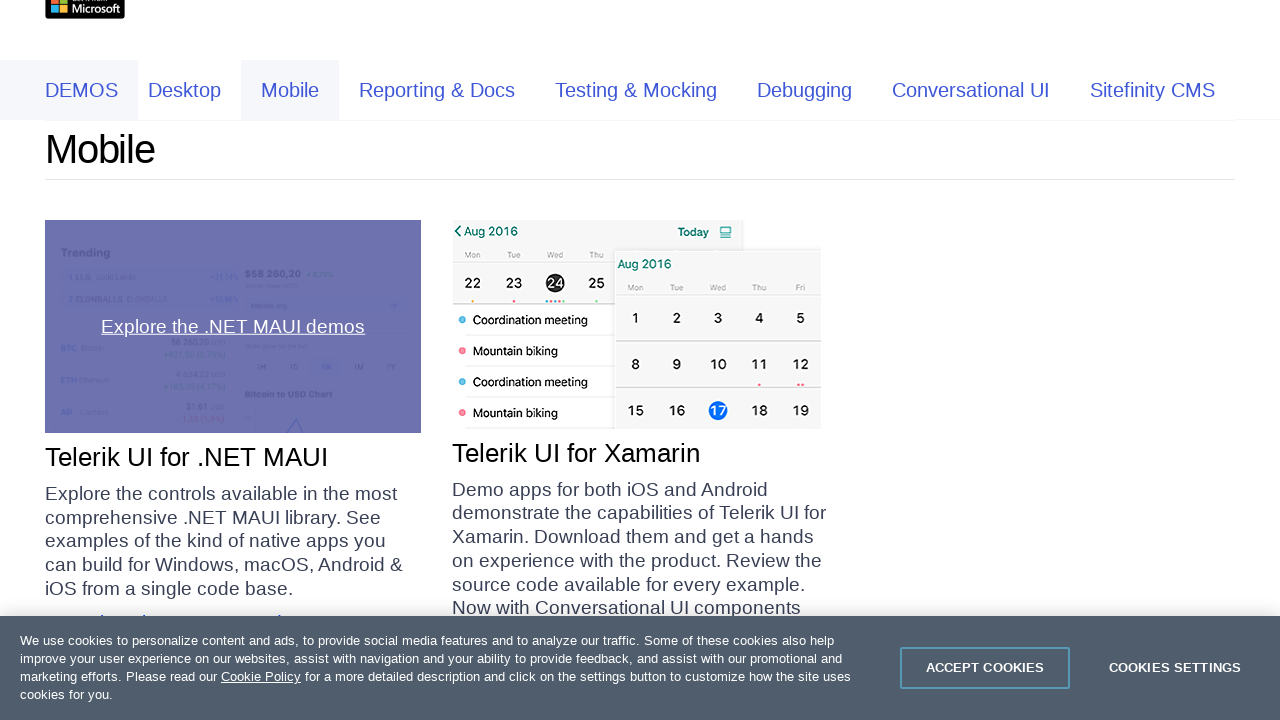

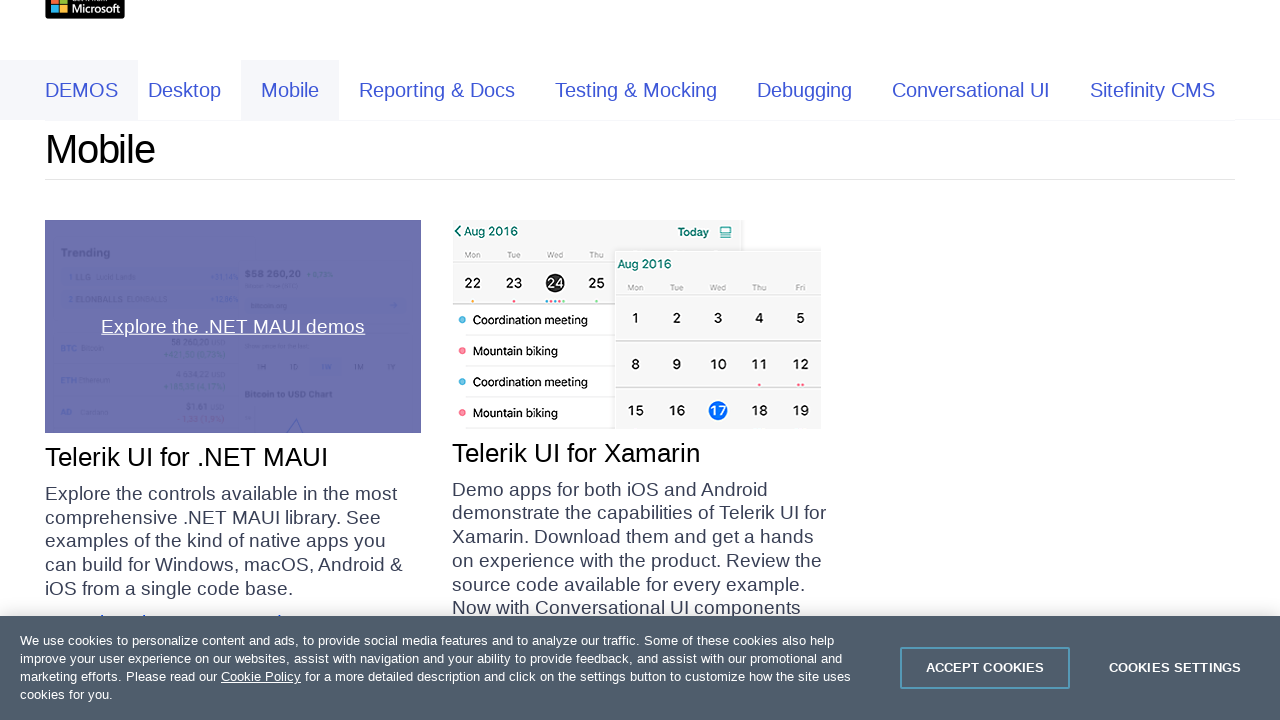